Navigates to a YouTube channel and scrolls through the video list to load more content

Starting URL: https://www.youtube.com/@HobbesSakuga/videos

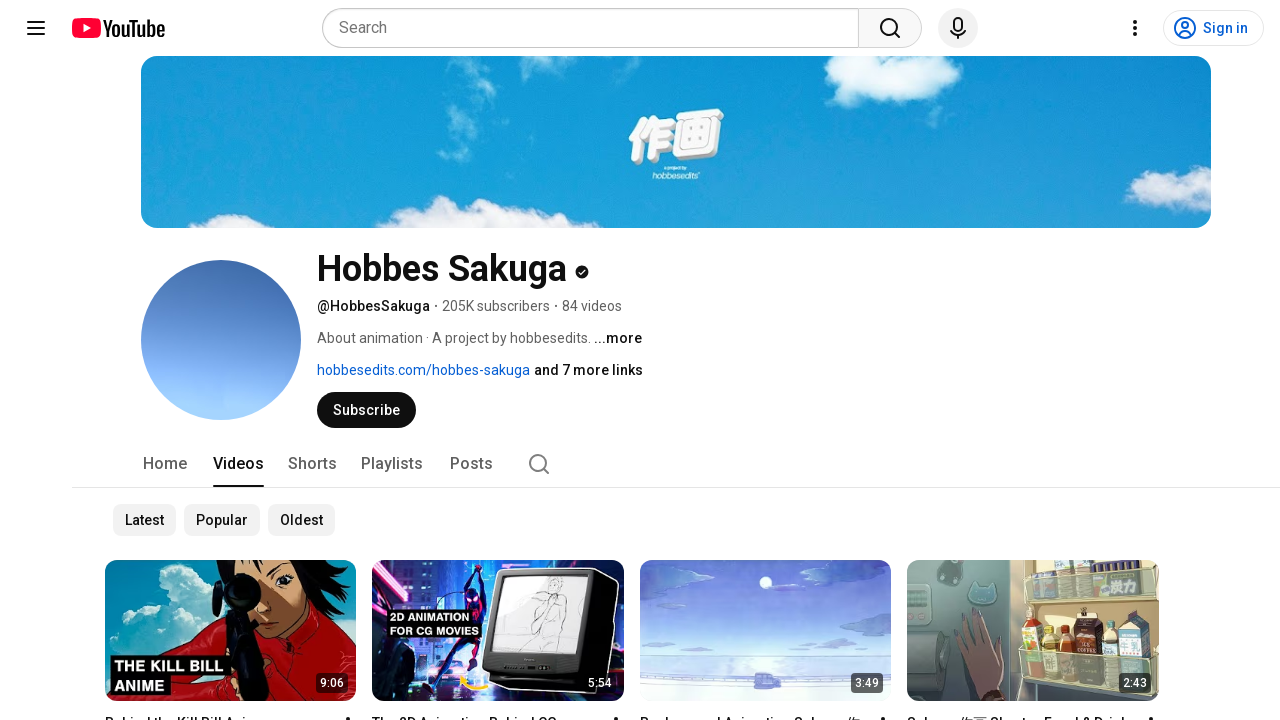

Pressed PageDown to scroll (iteration 1/15)
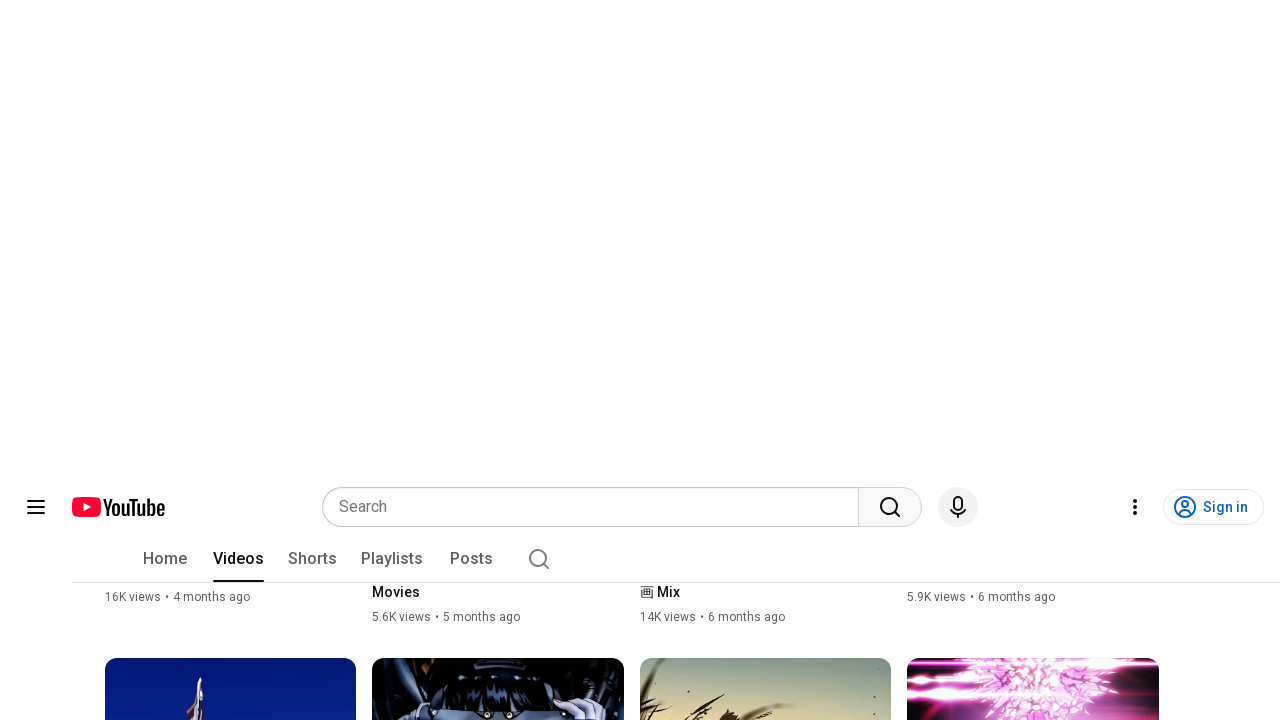

Waited 300ms for content to load
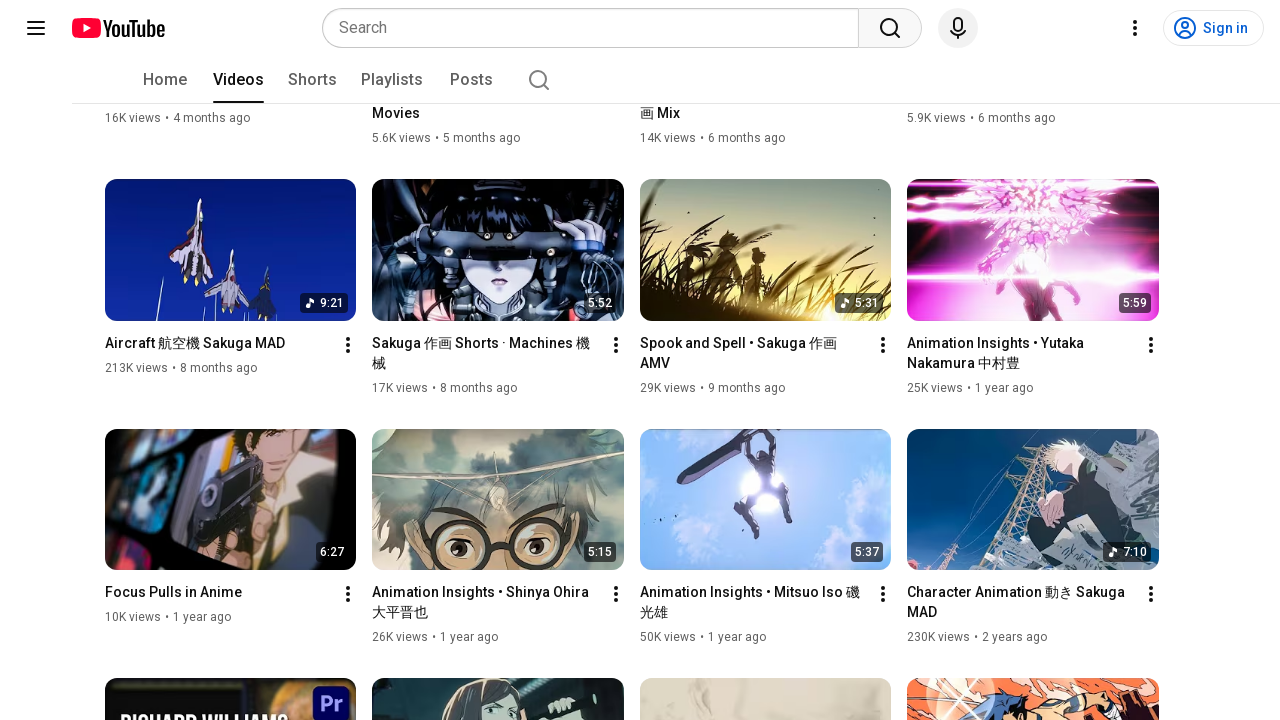

Pressed PageDown to scroll (iteration 2/15)
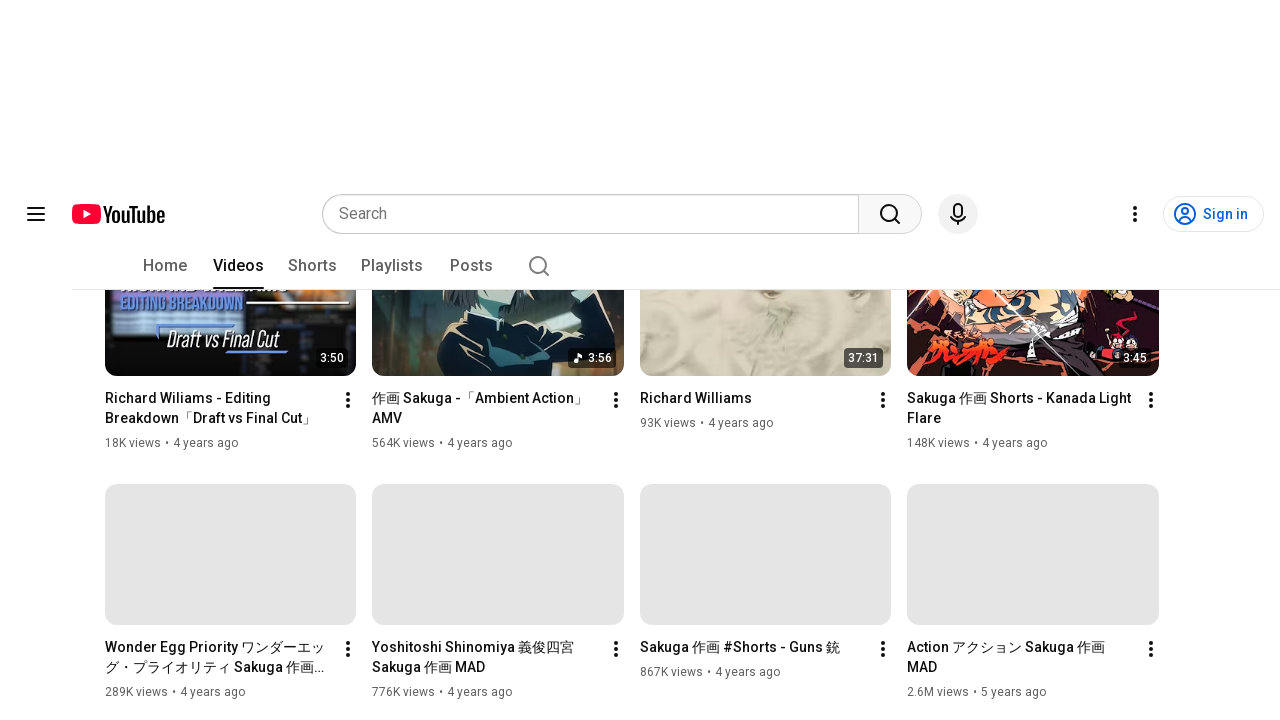

Waited 300ms for content to load
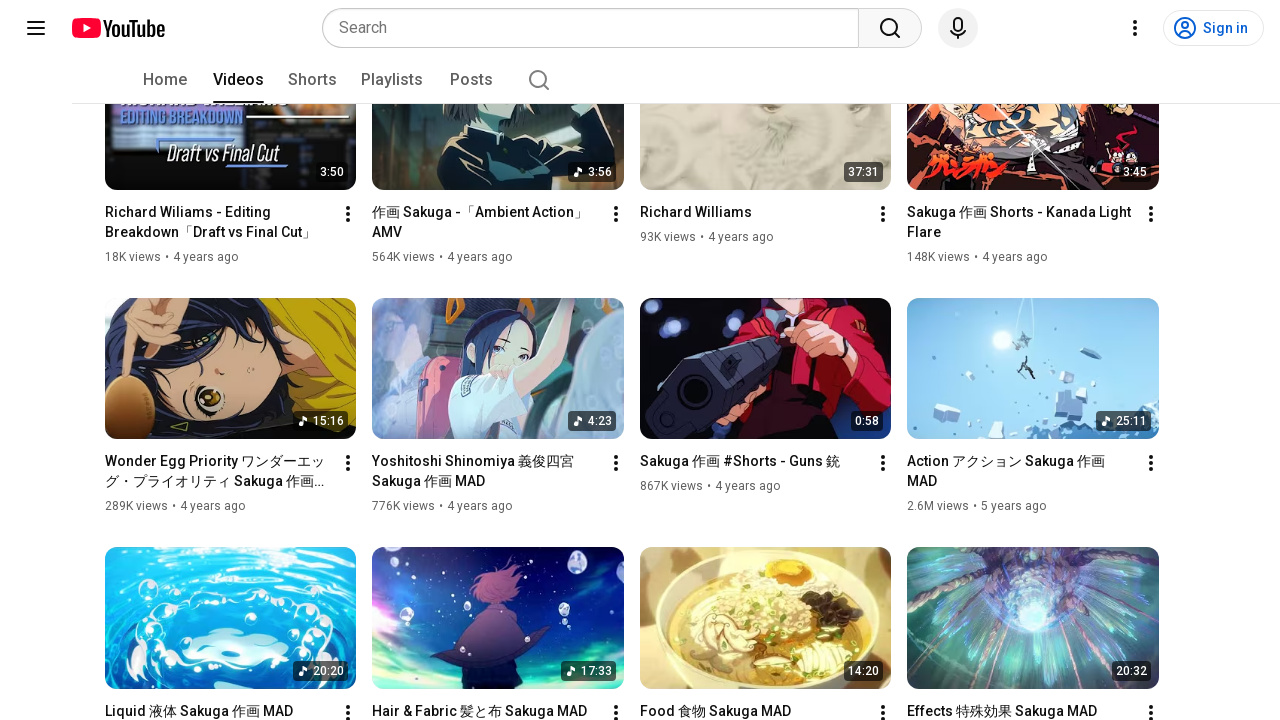

Pressed PageDown to scroll (iteration 3/15)
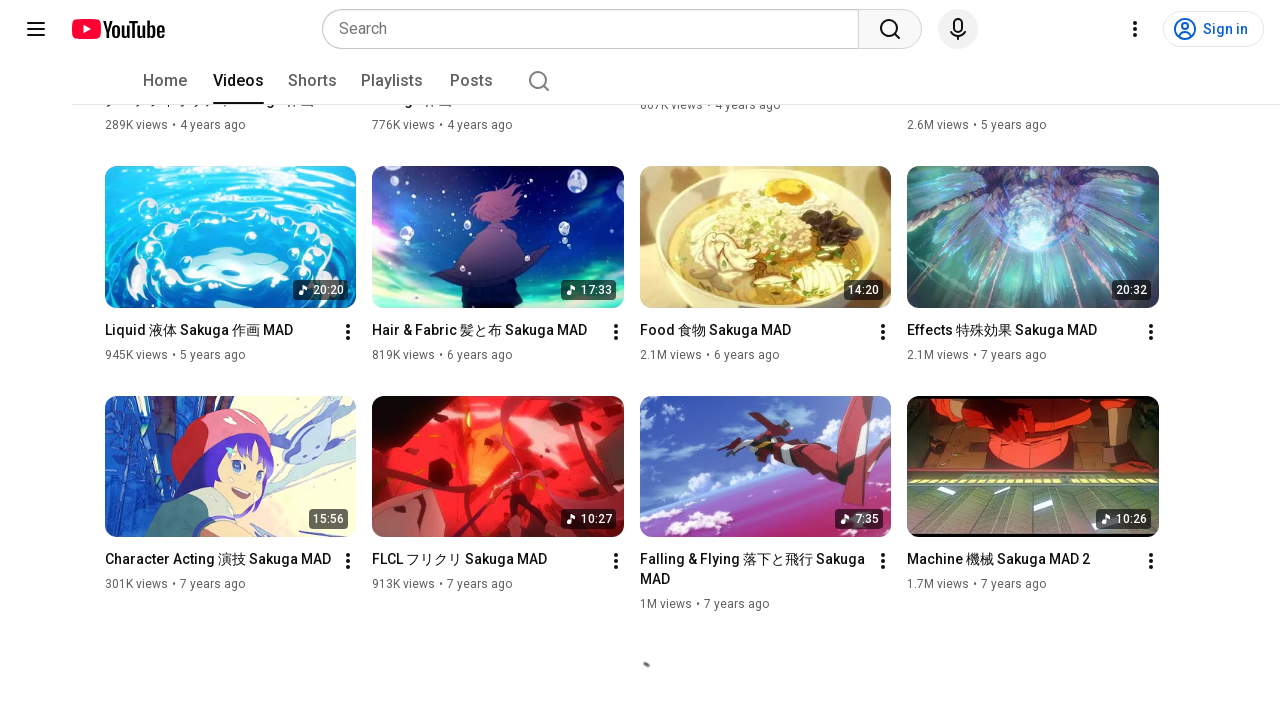

Waited 300ms for content to load
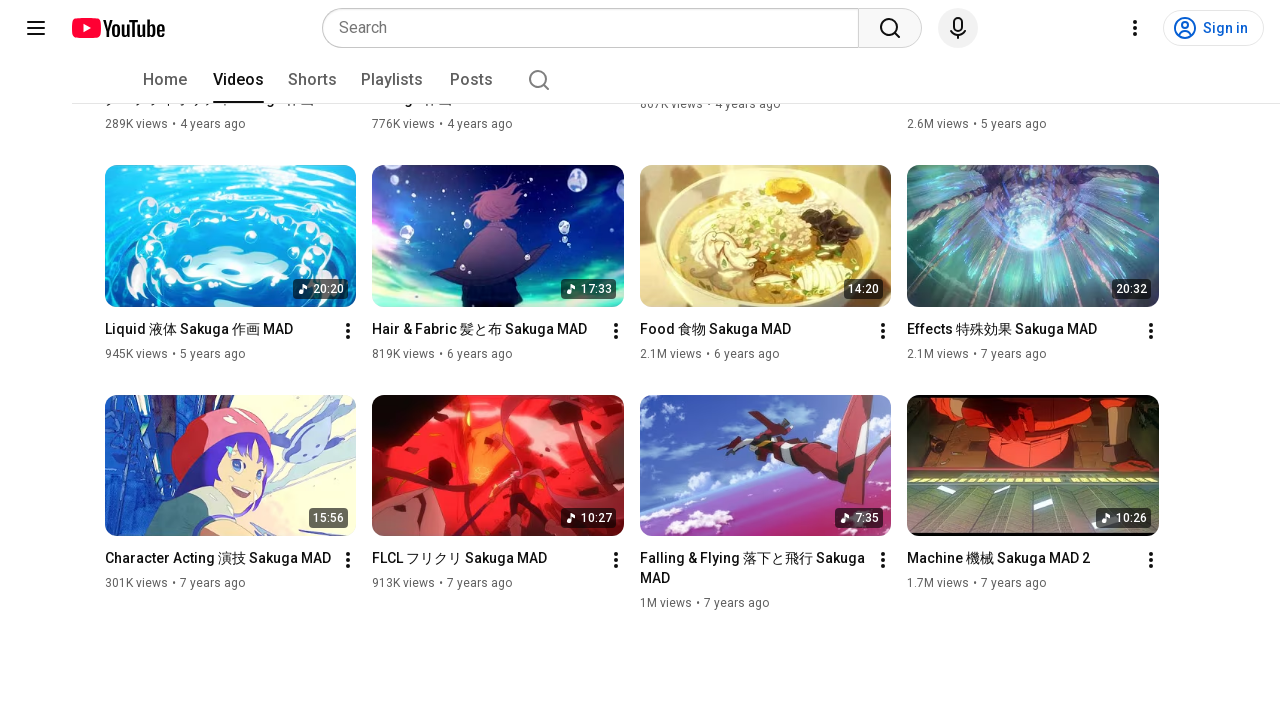

Pressed PageDown to scroll (iteration 4/15)
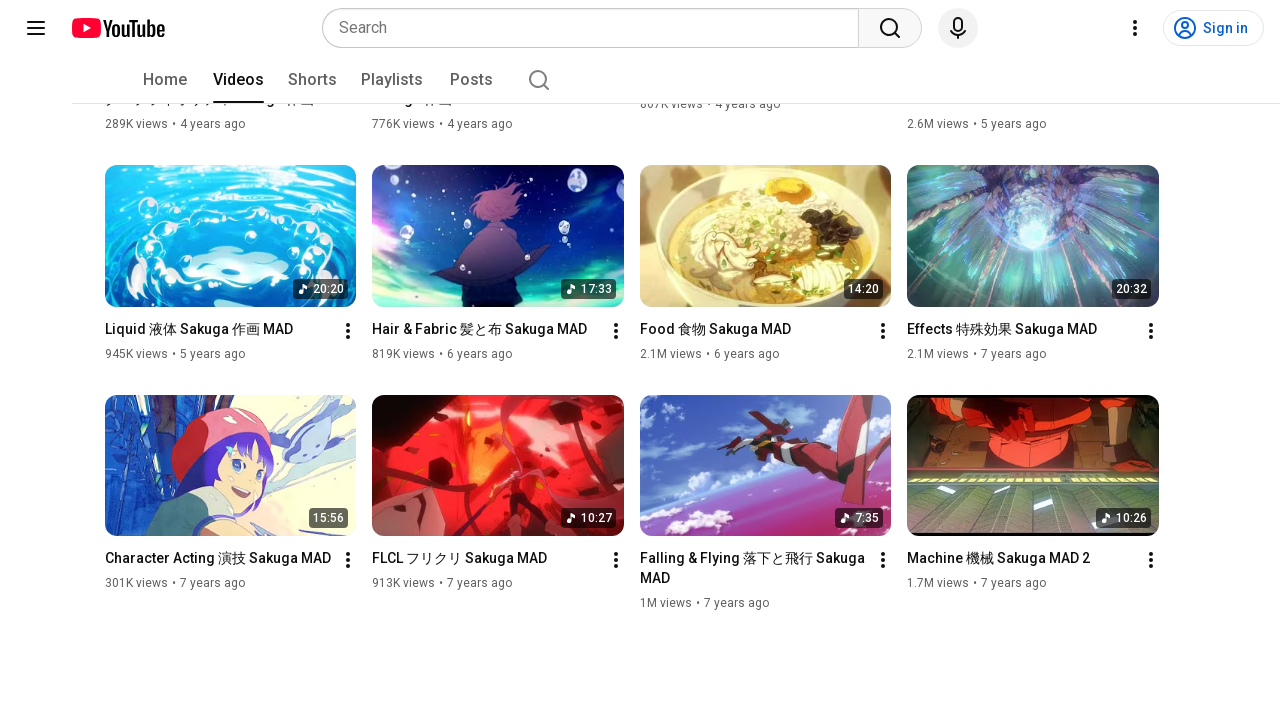

Waited 300ms for content to load
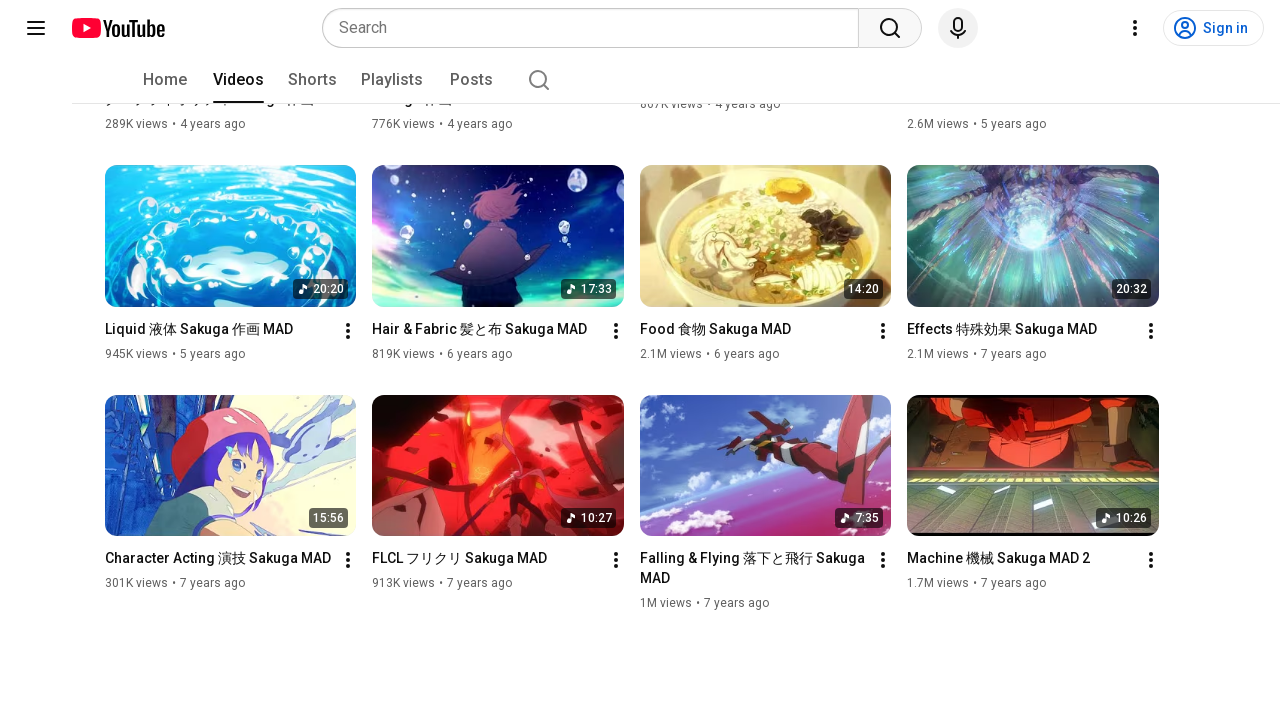

Pressed PageDown to scroll (iteration 5/15)
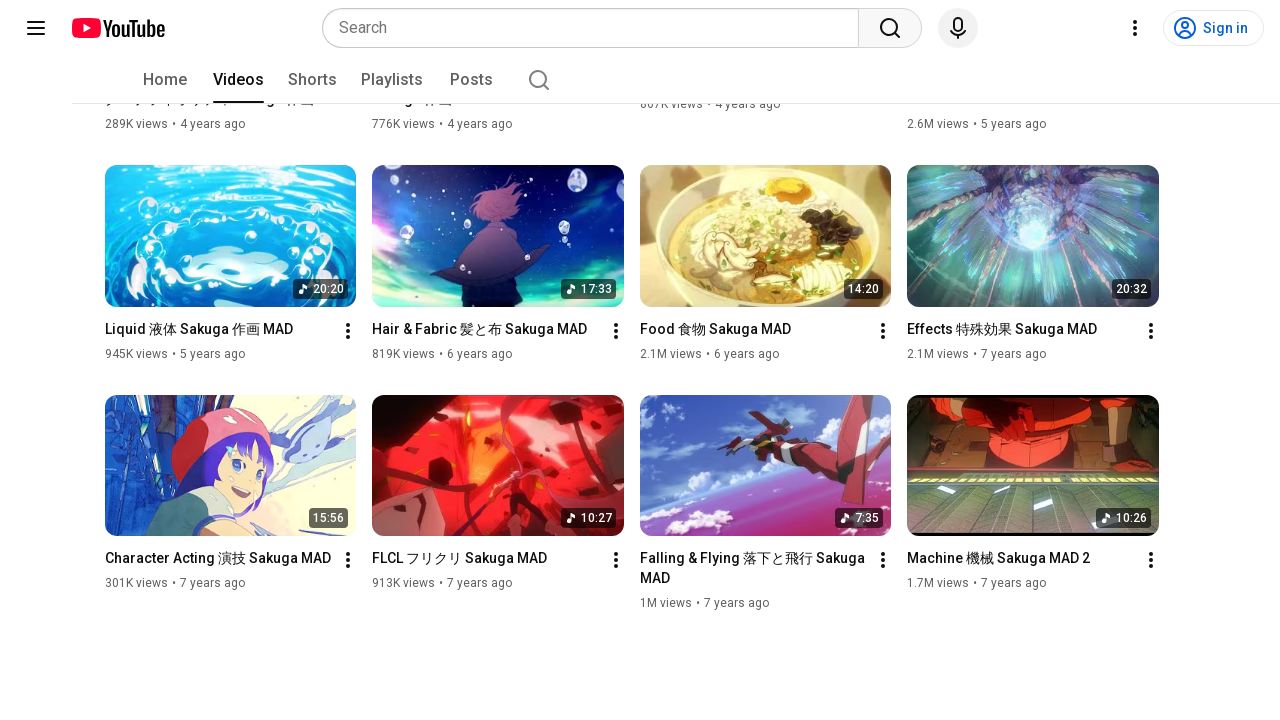

Waited 300ms for content to load
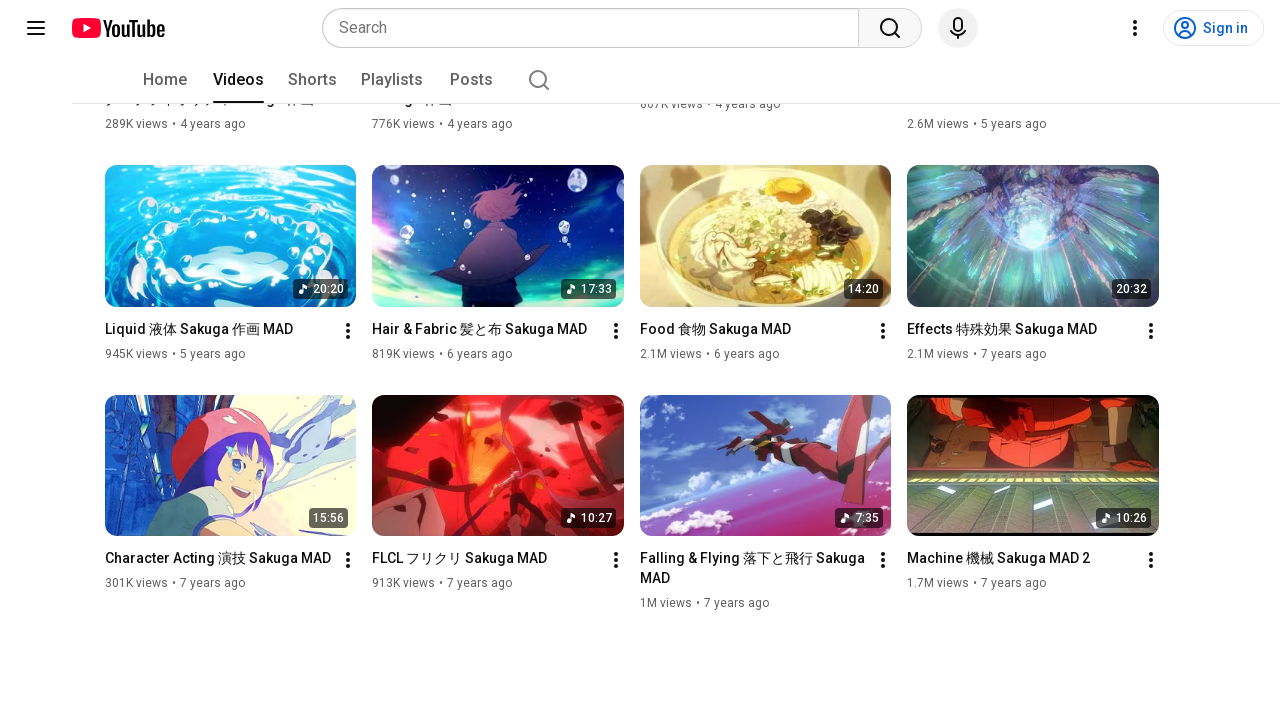

Pressed PageDown to scroll (iteration 6/15)
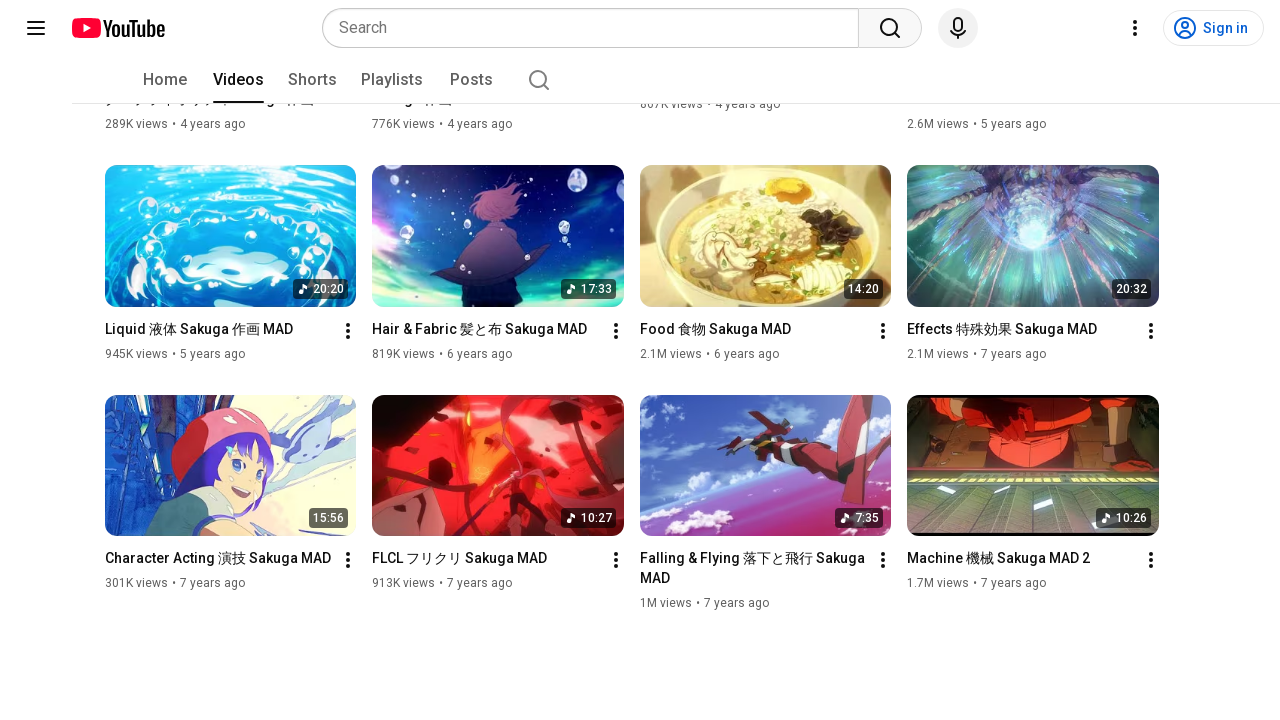

Waited 300ms for content to load
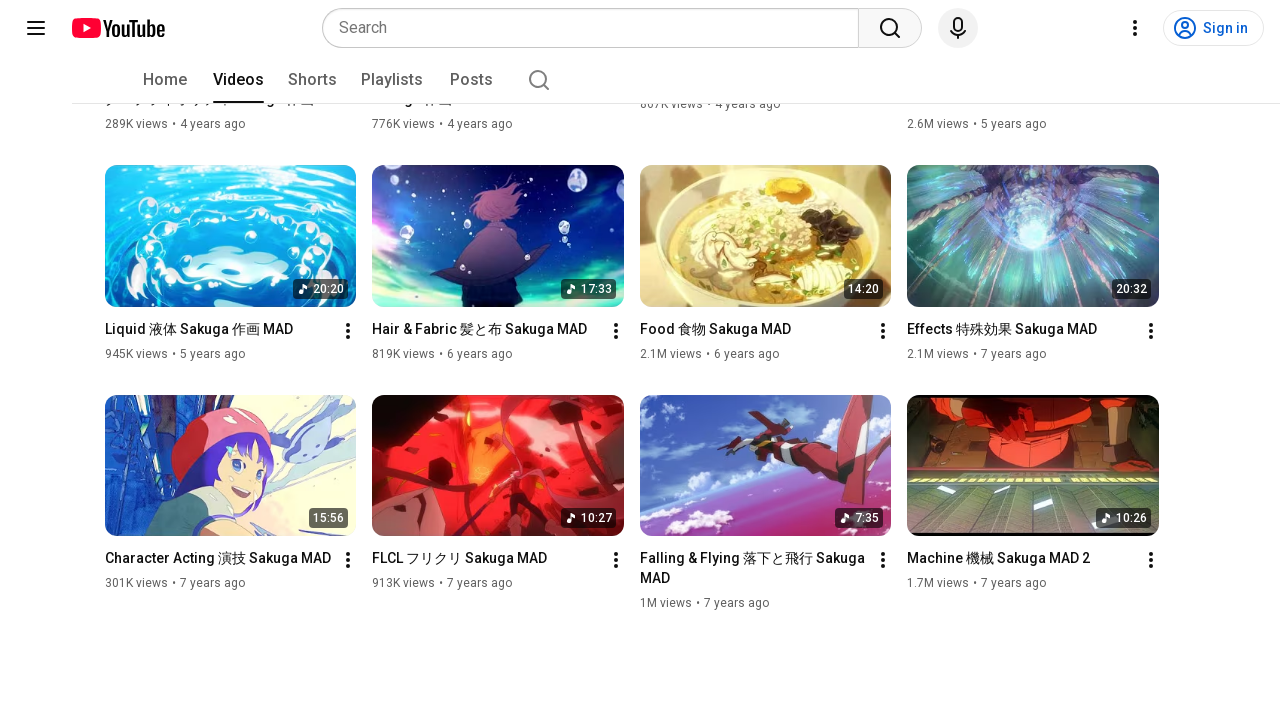

Pressed PageDown to scroll (iteration 7/15)
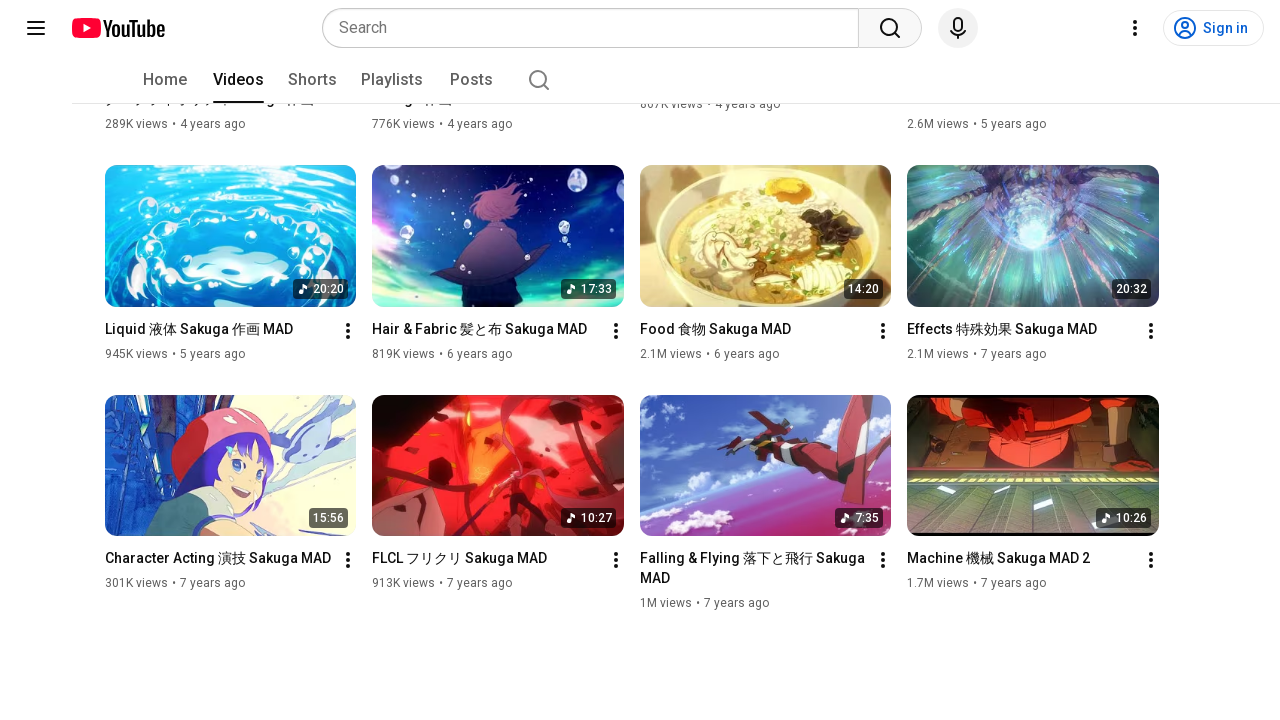

Waited 300ms for content to load
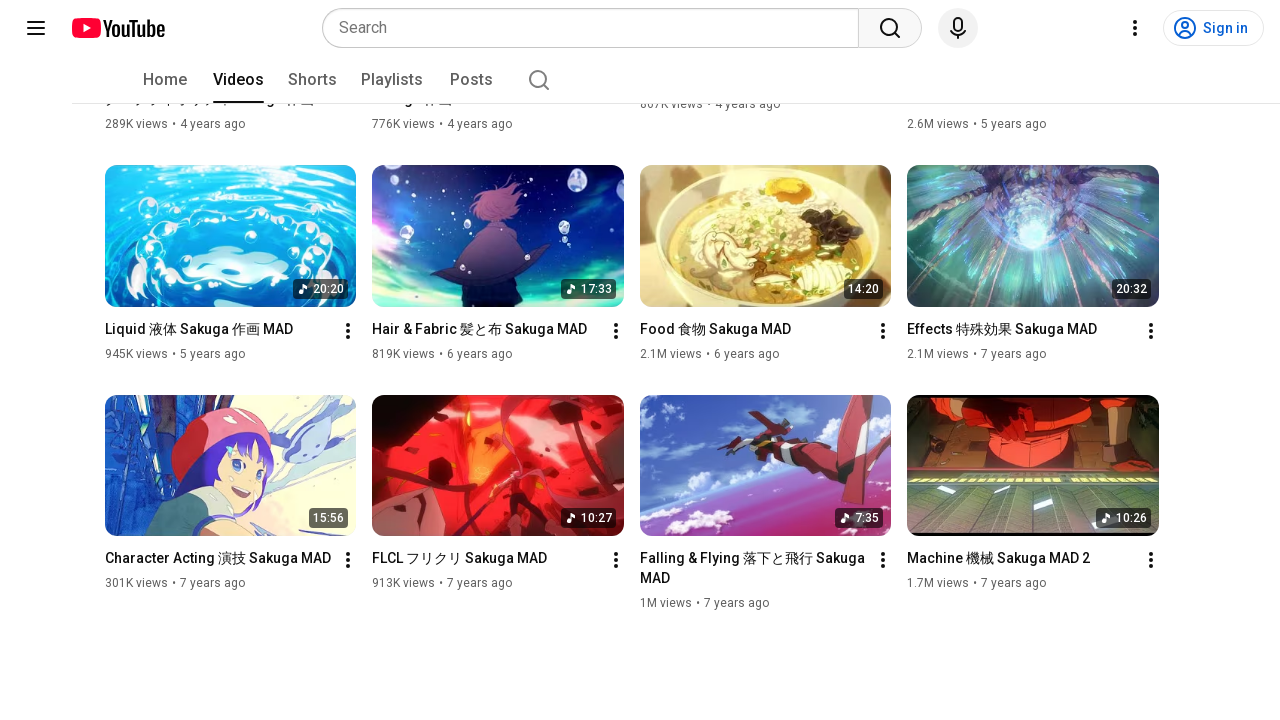

Pressed PageDown to scroll (iteration 8/15)
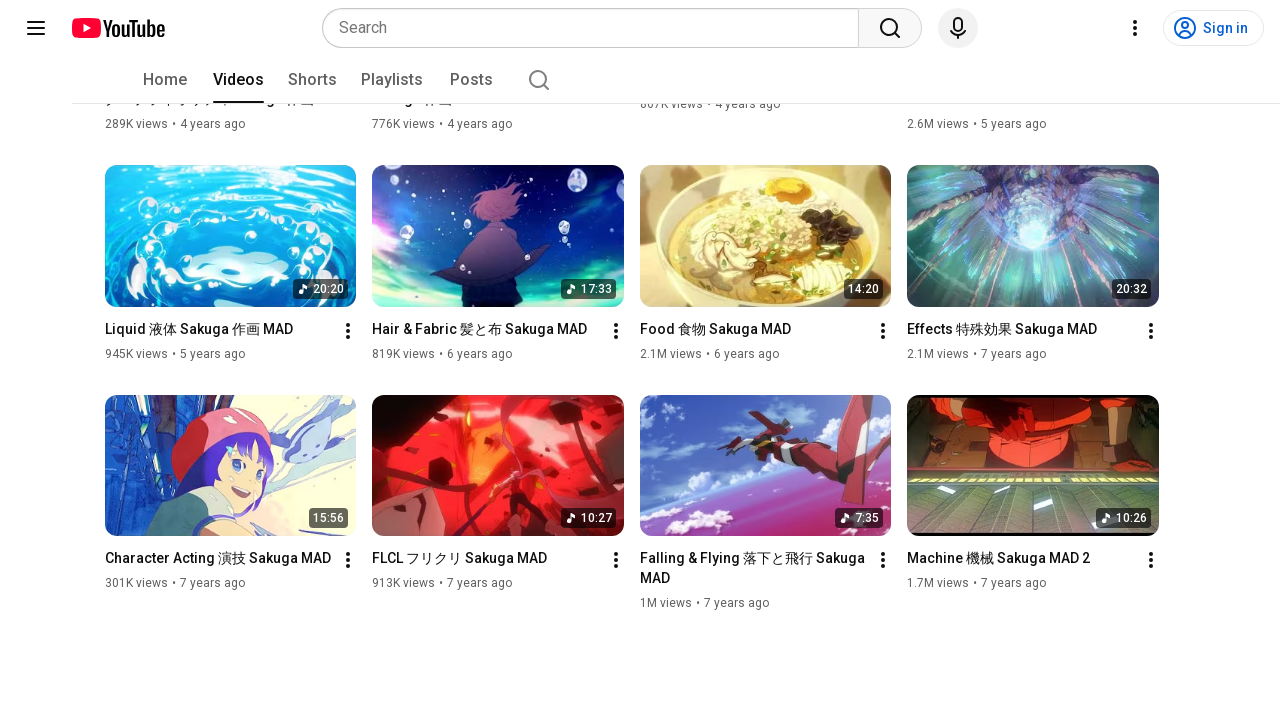

Waited 300ms for content to load
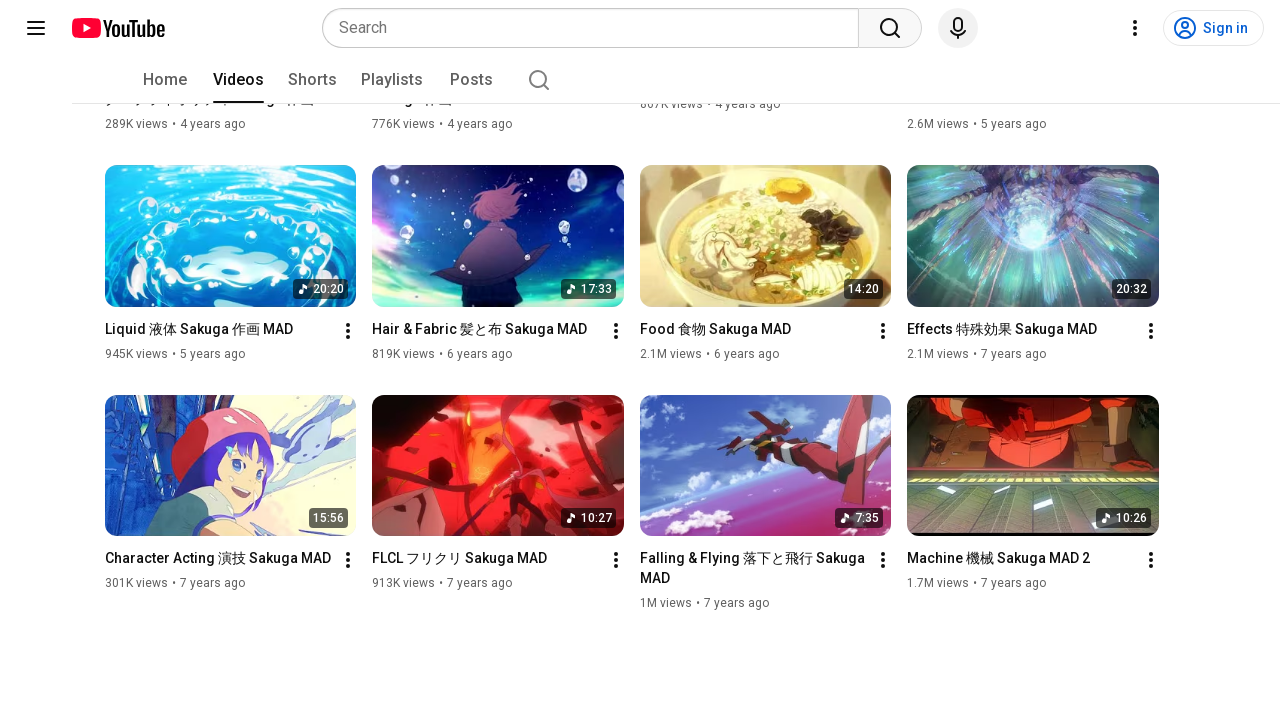

Pressed PageDown to scroll (iteration 9/15)
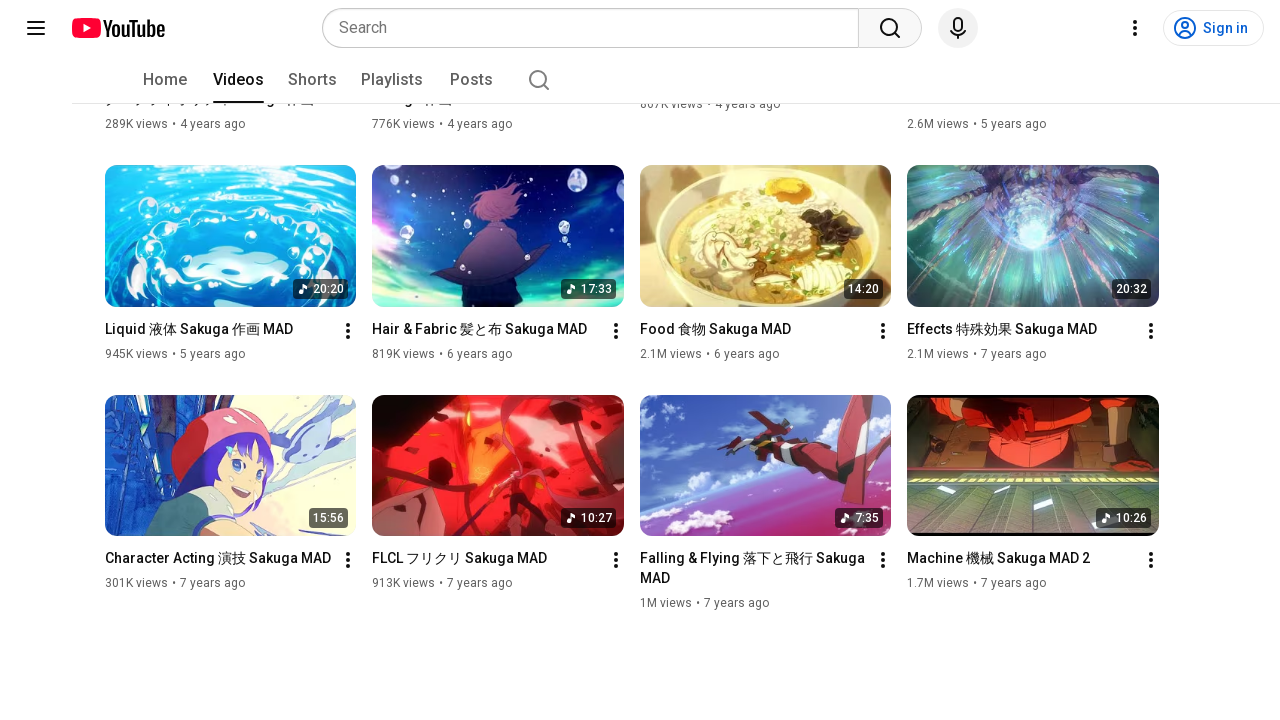

Waited 300ms for content to load
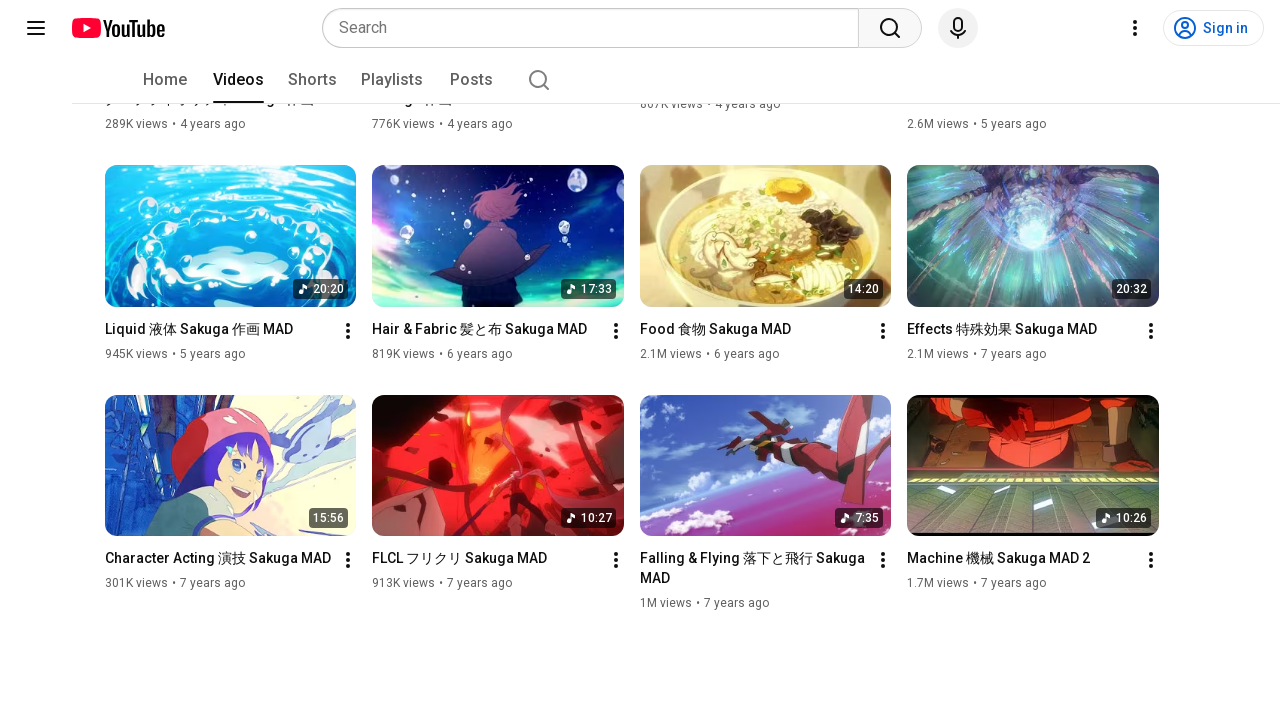

Pressed PageDown to scroll (iteration 10/15)
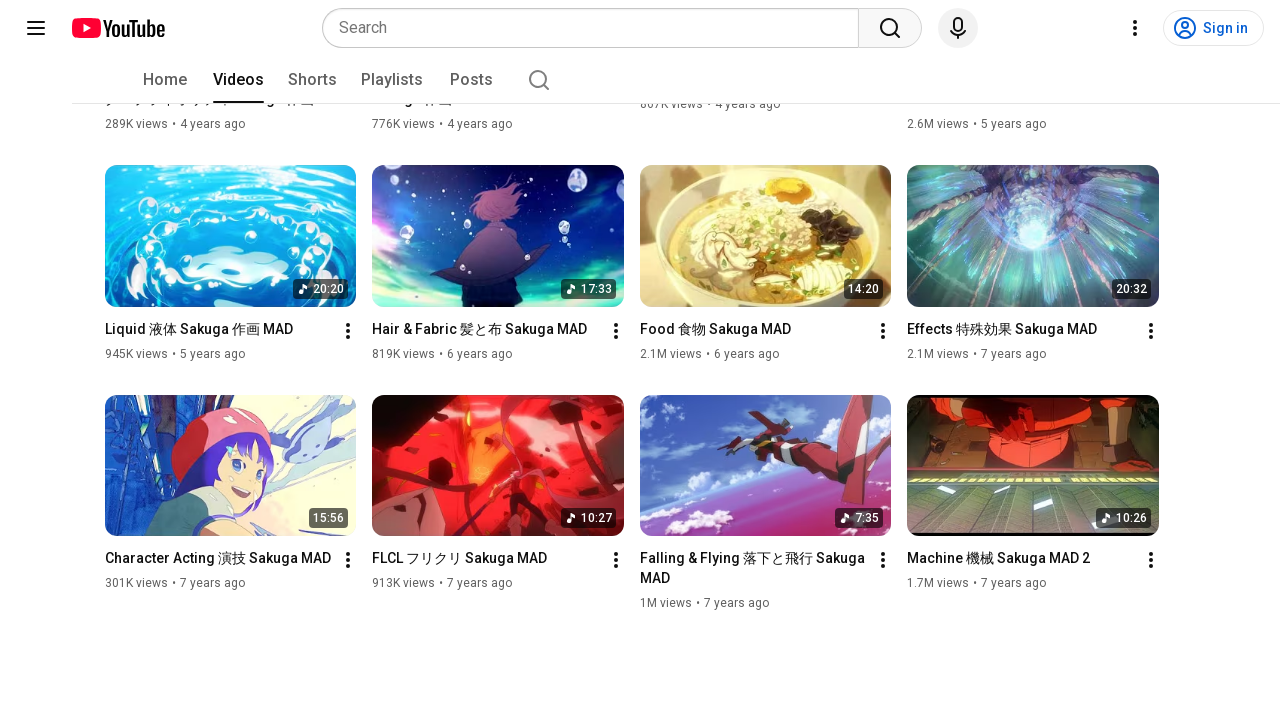

Waited 300ms for content to load
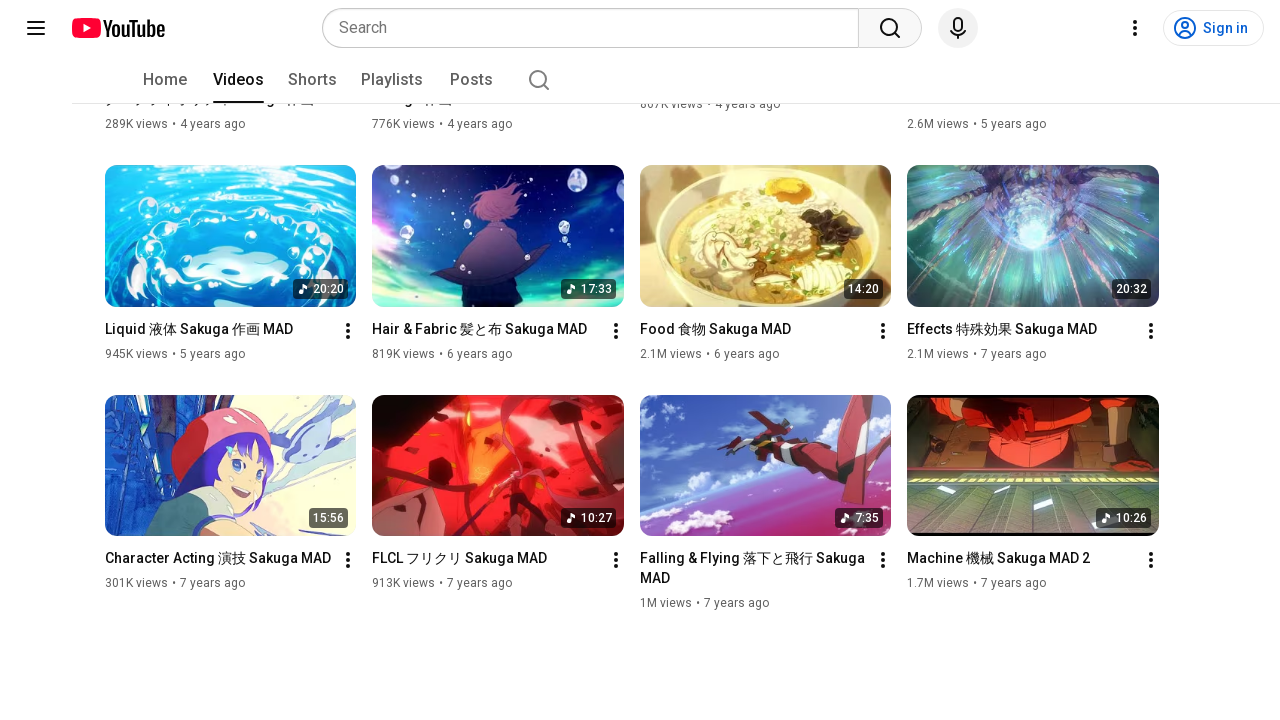

Pressed PageDown to scroll (iteration 11/15)
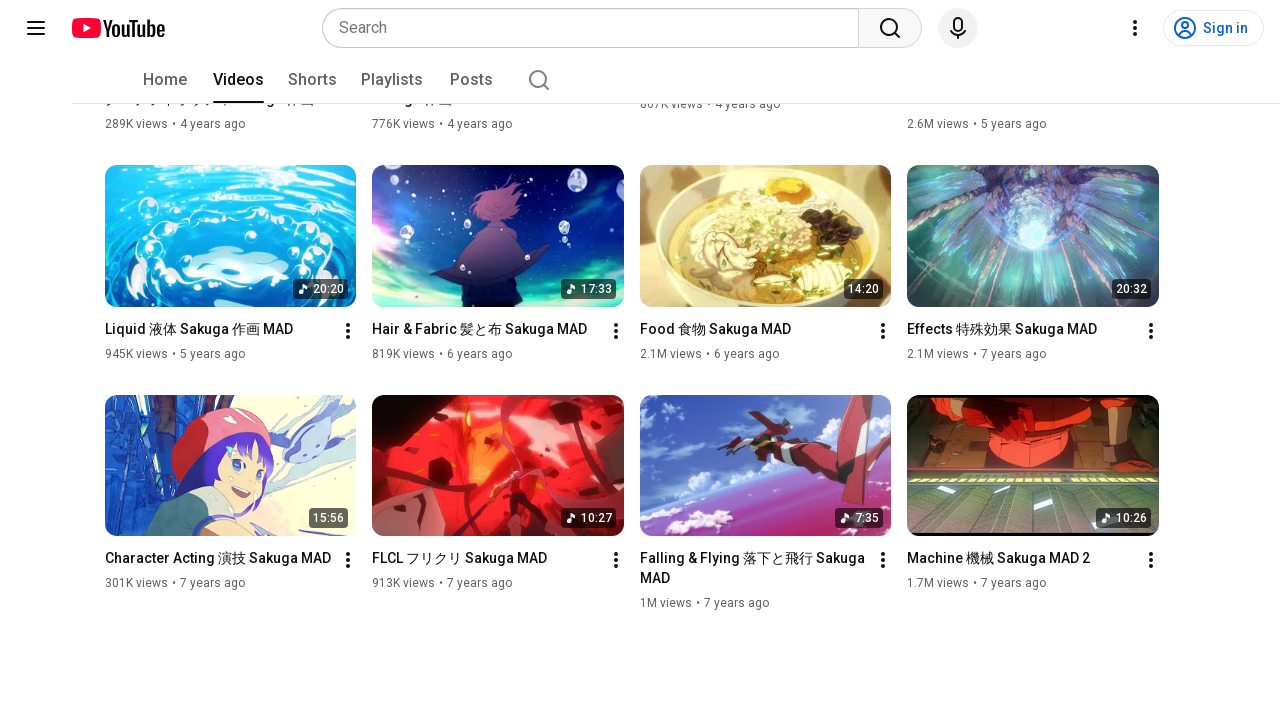

Waited 300ms for content to load
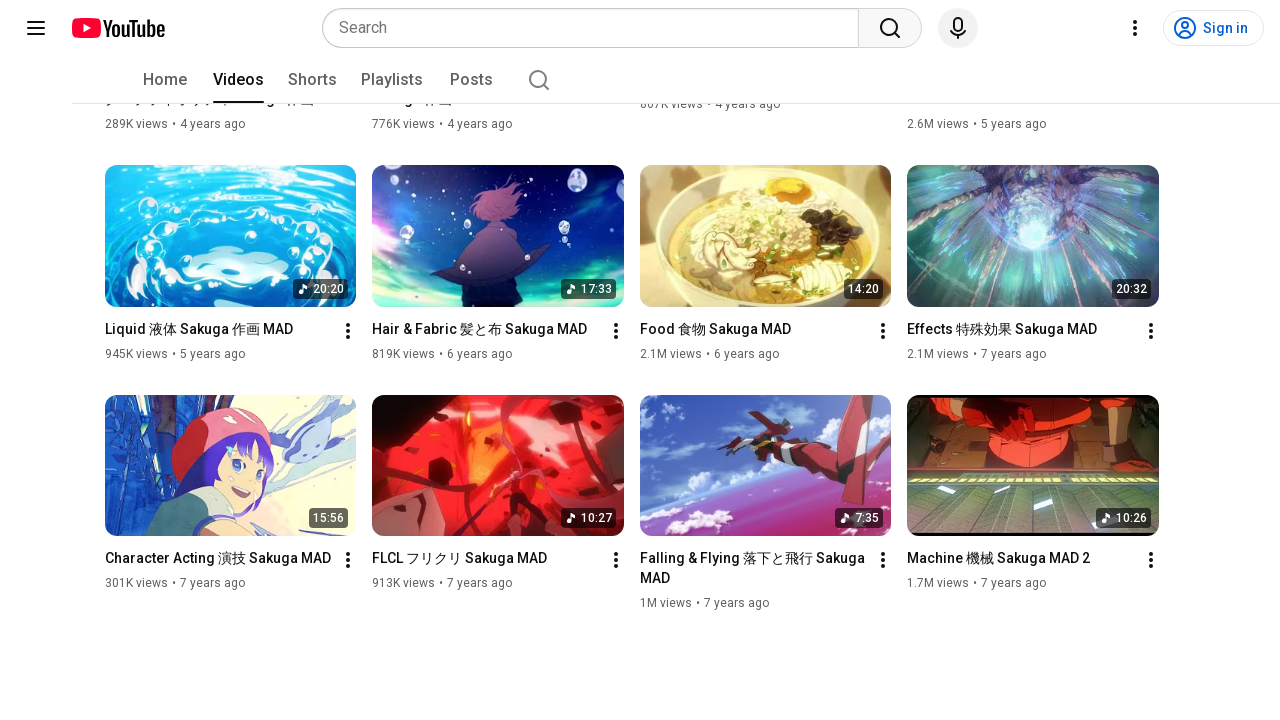

Pressed PageDown to scroll (iteration 12/15)
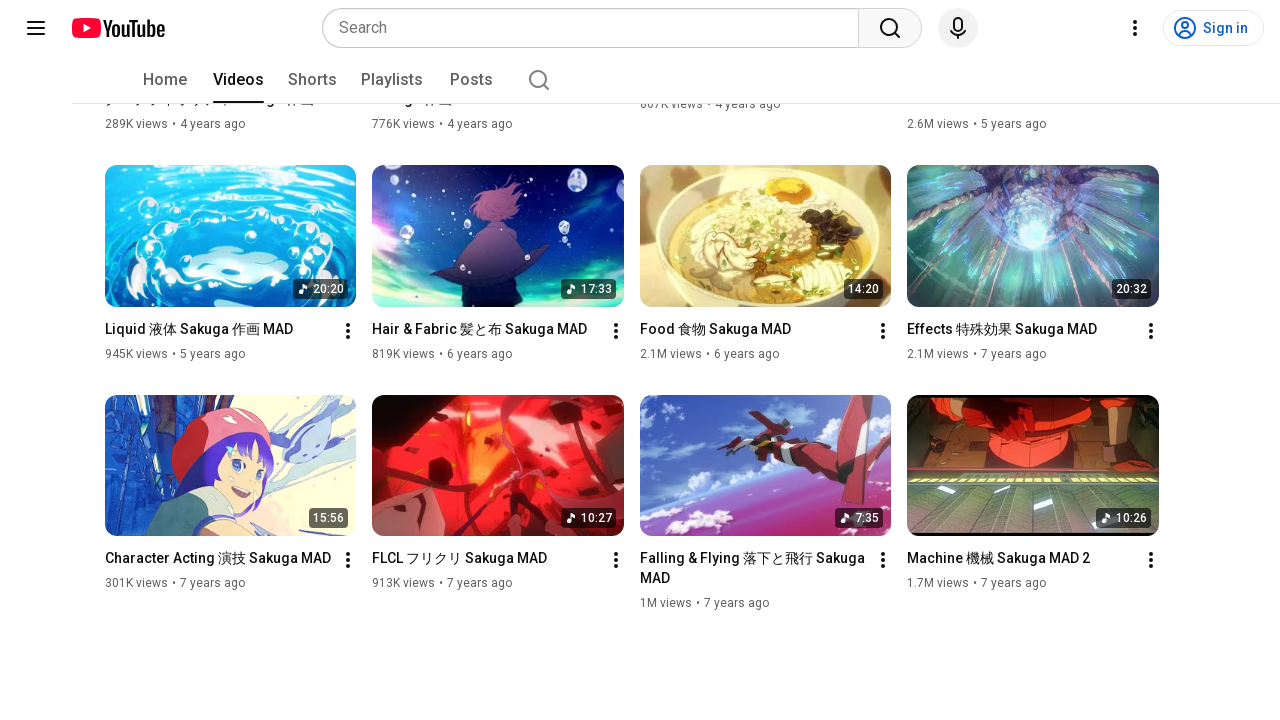

Waited 300ms for content to load
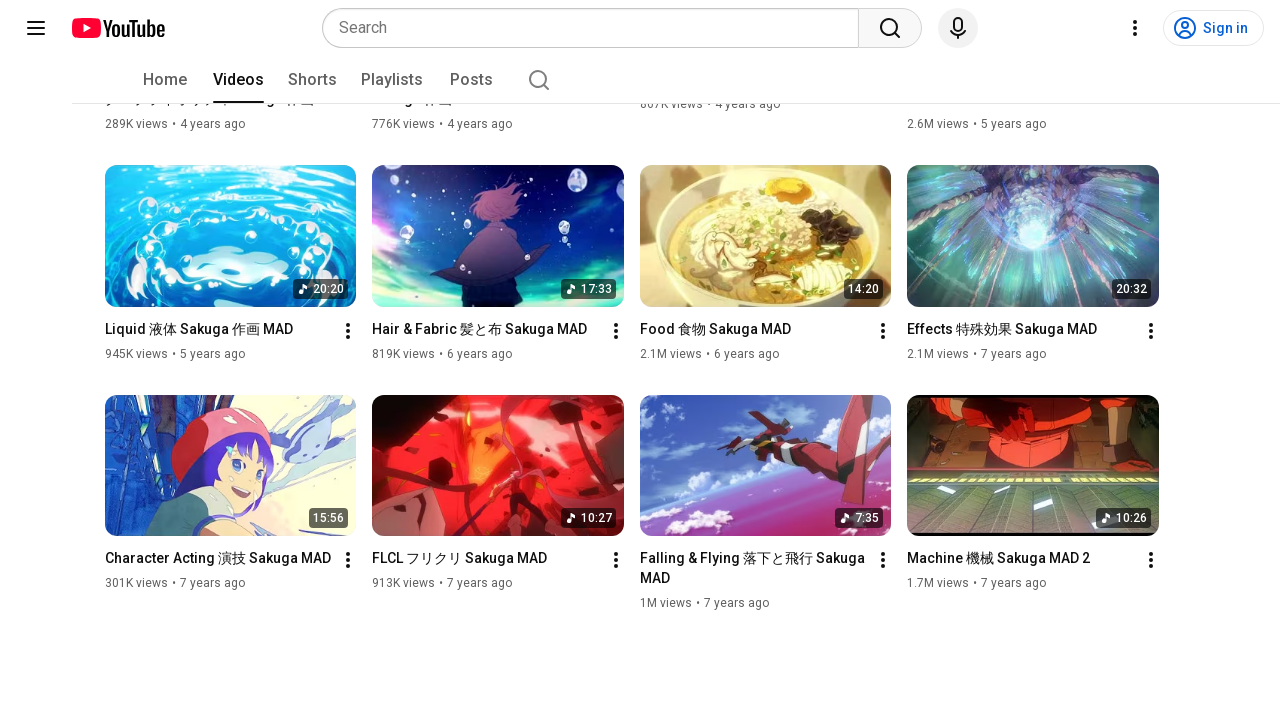

Pressed PageDown to scroll (iteration 13/15)
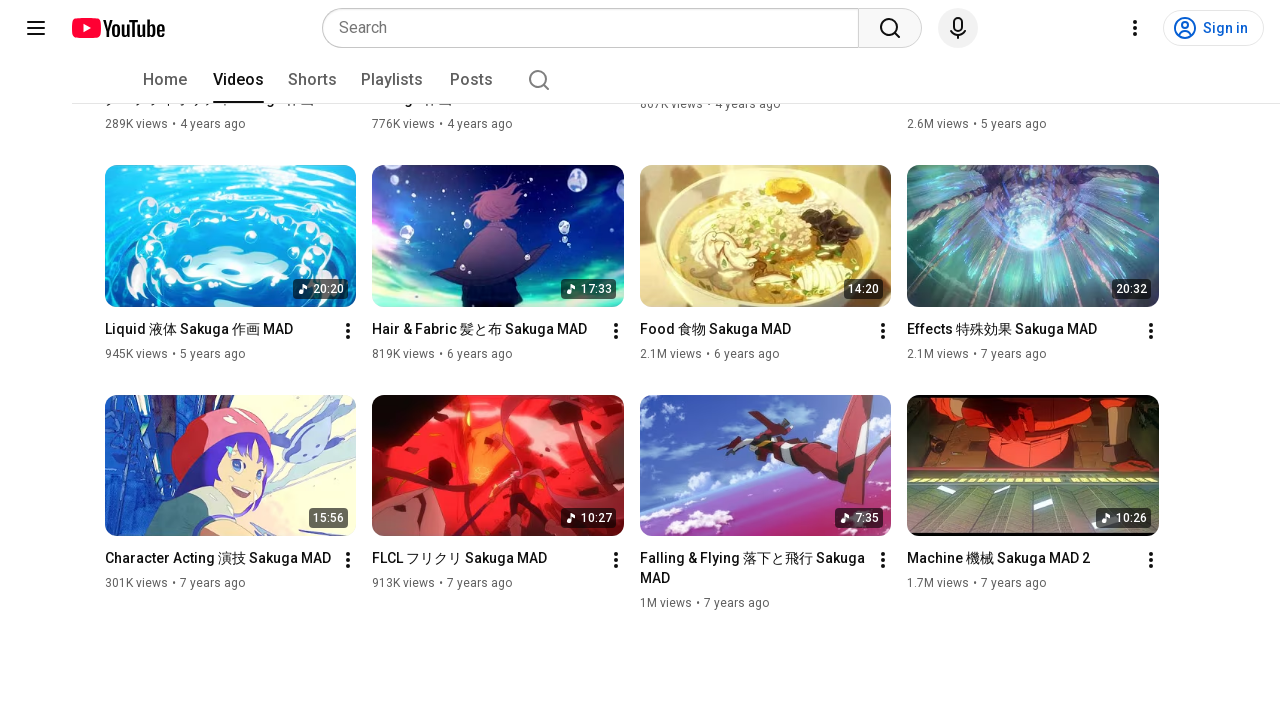

Waited 300ms for content to load
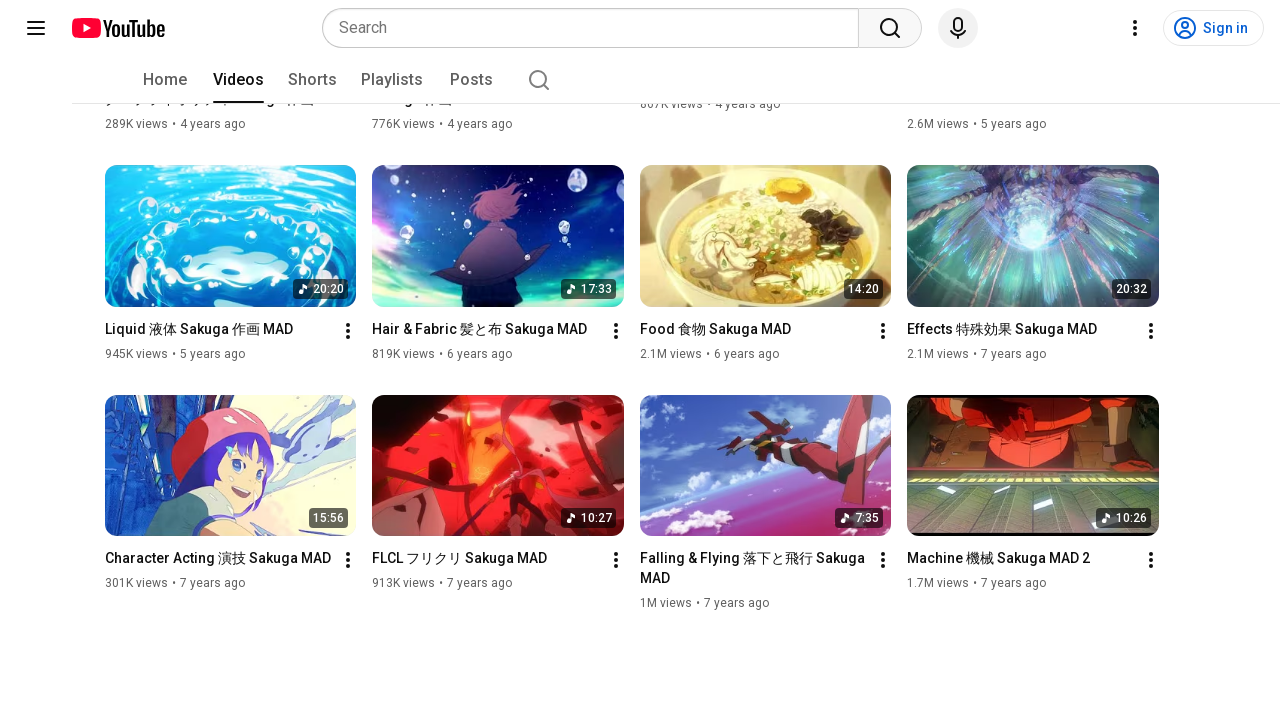

Pressed PageDown to scroll (iteration 14/15)
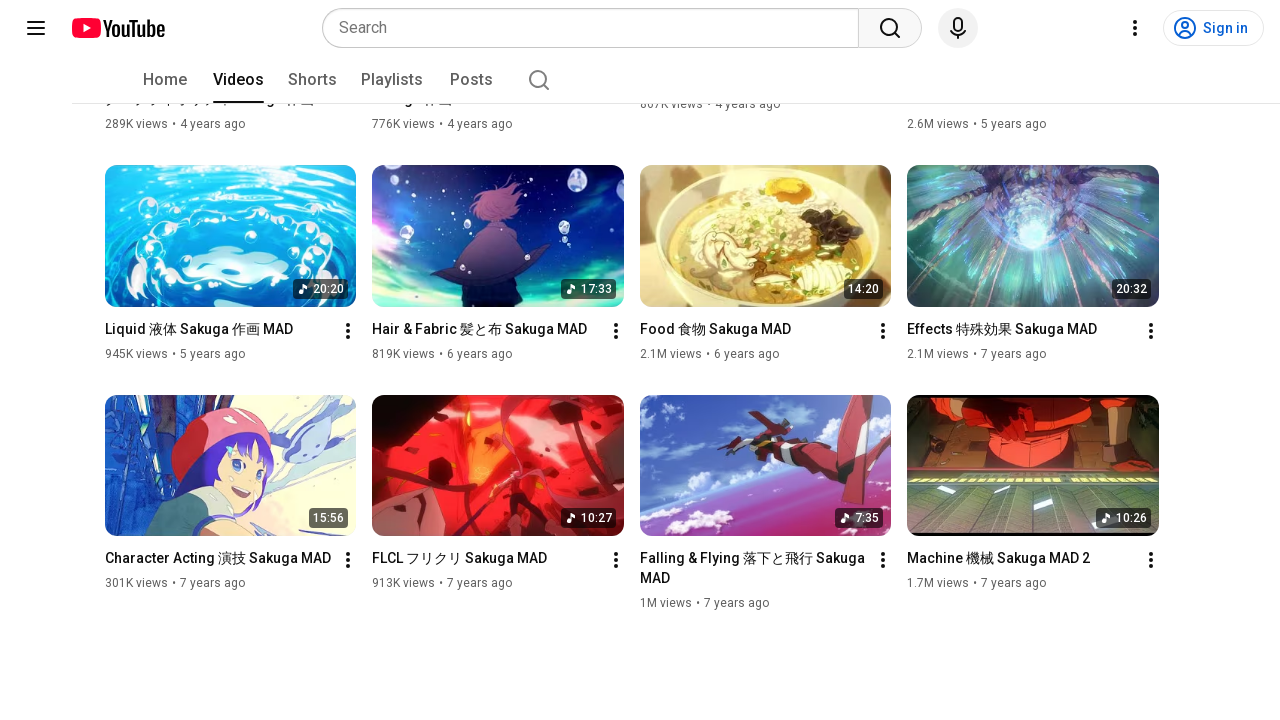

Waited 300ms for content to load
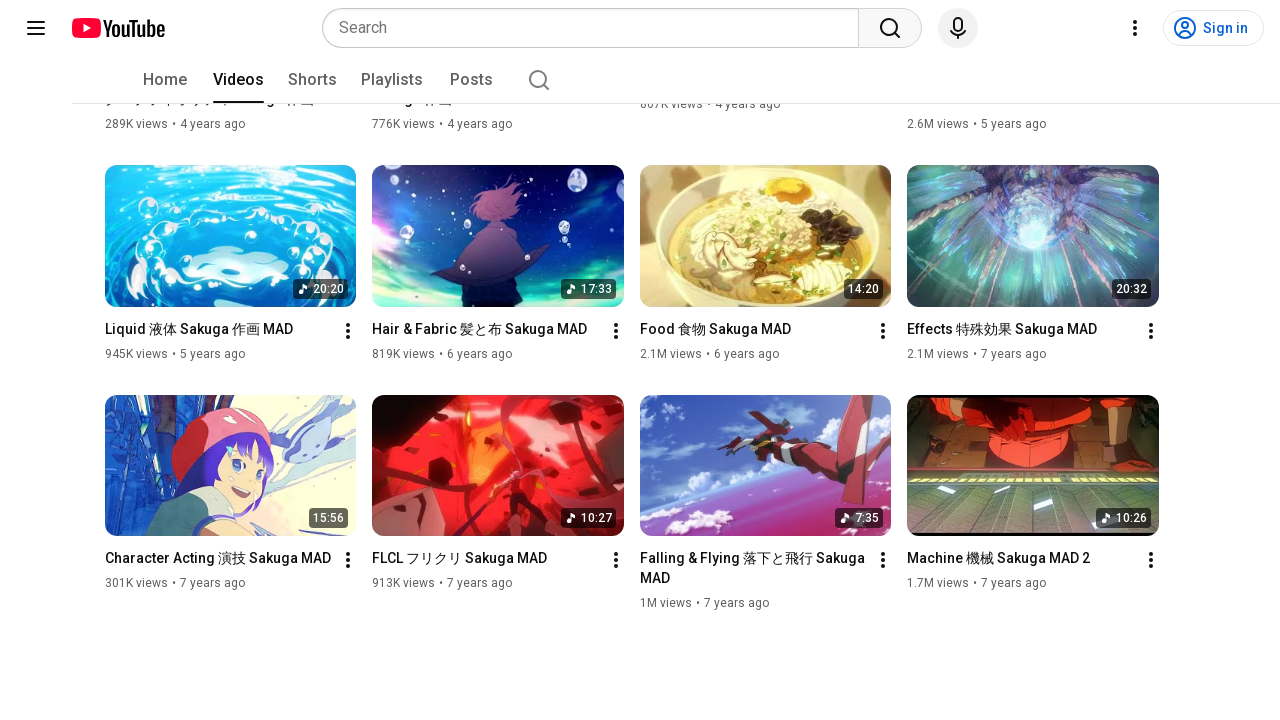

Pressed PageDown to scroll (iteration 15/15)
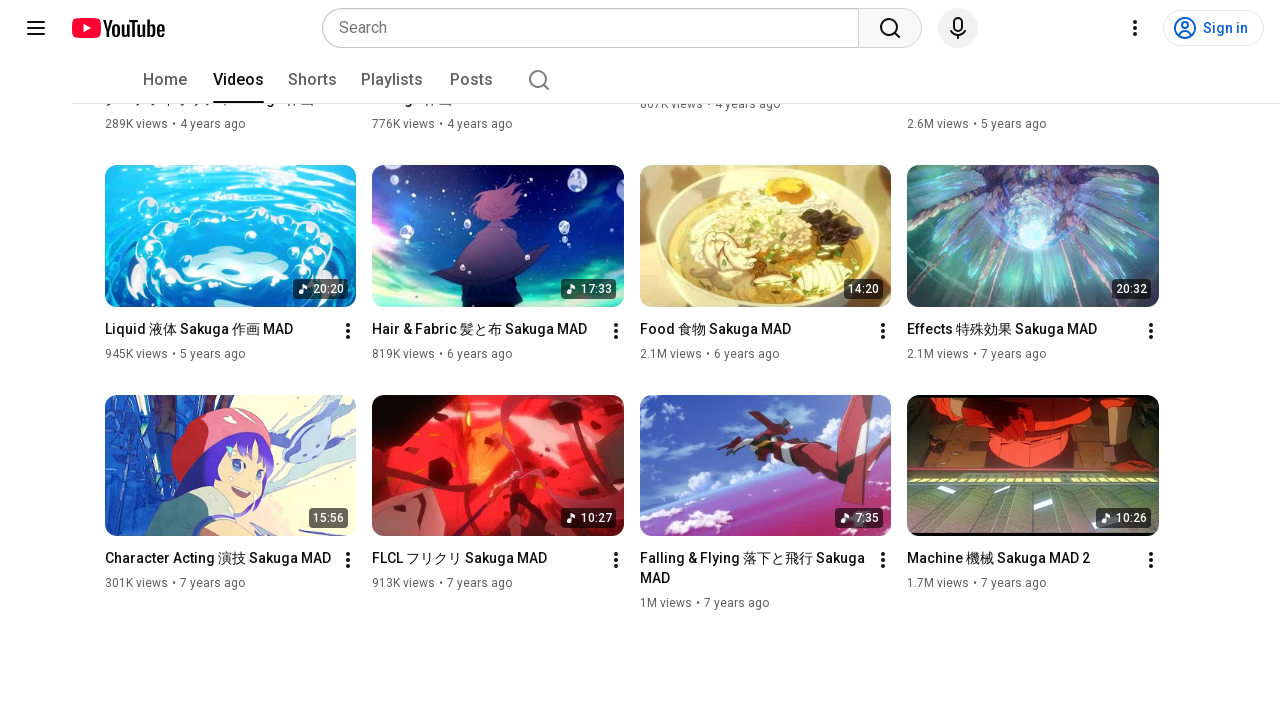

Waited 300ms for content to load
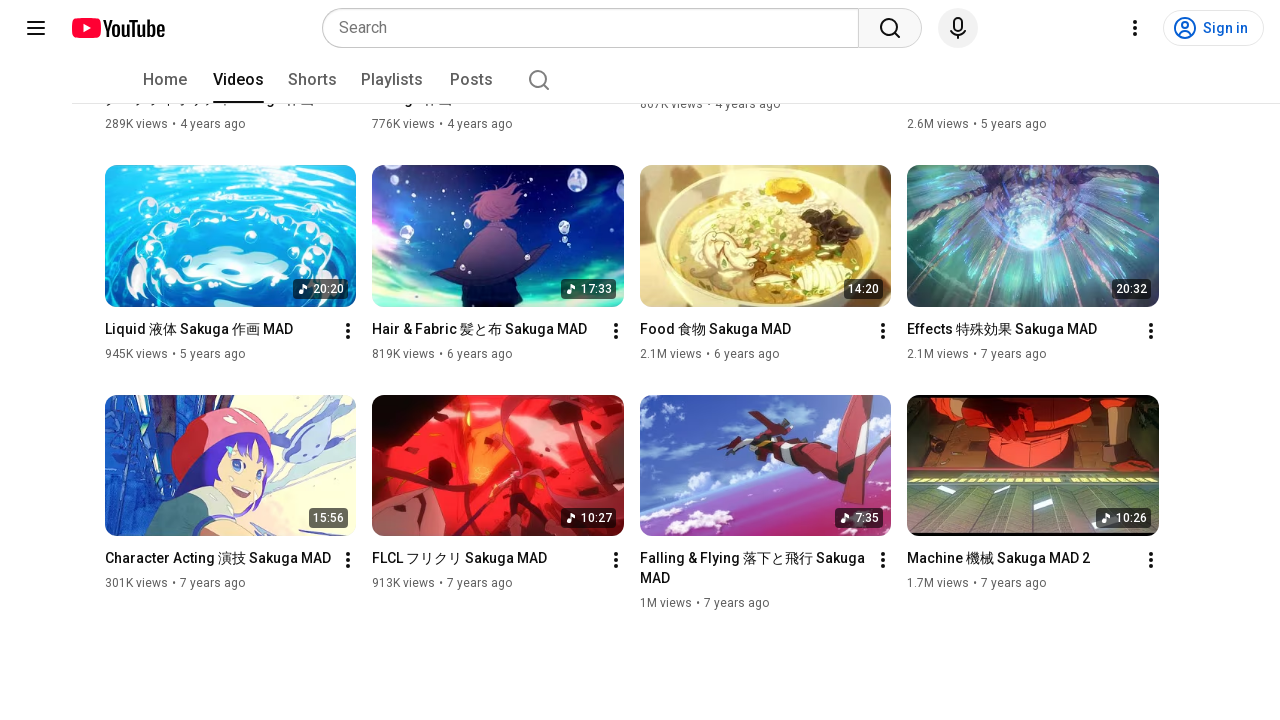

Video title links loaded on the page
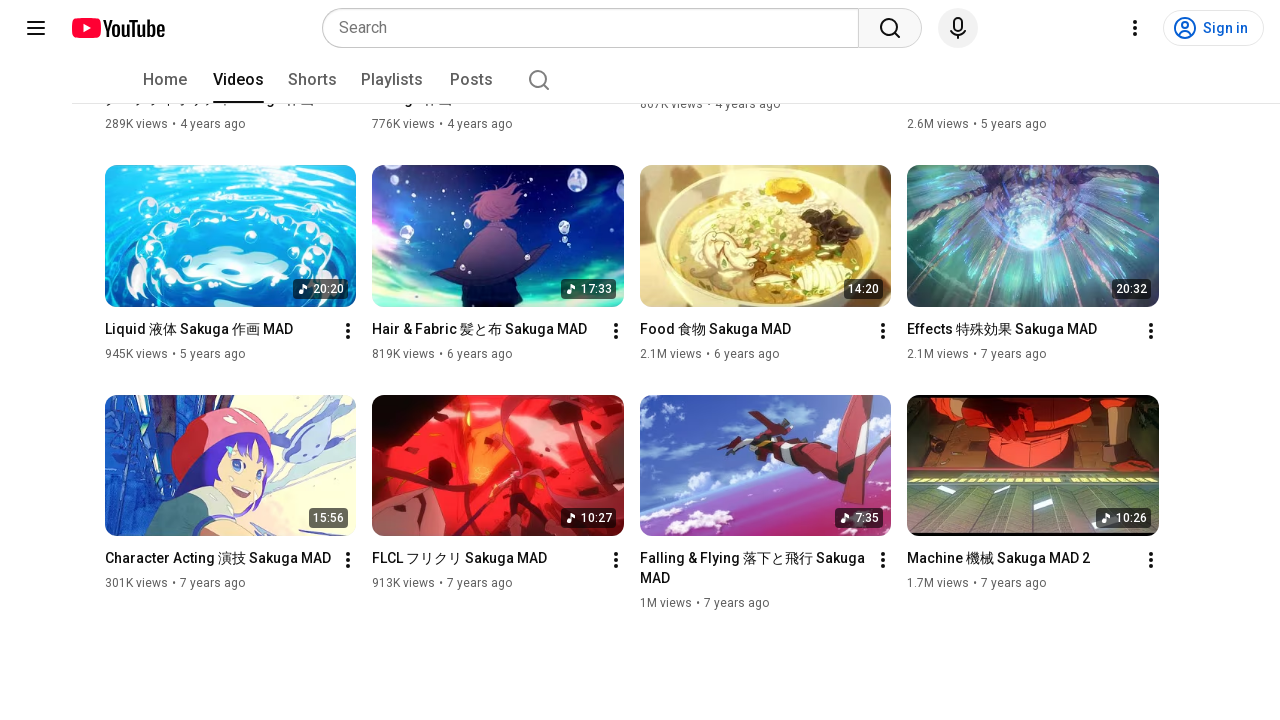

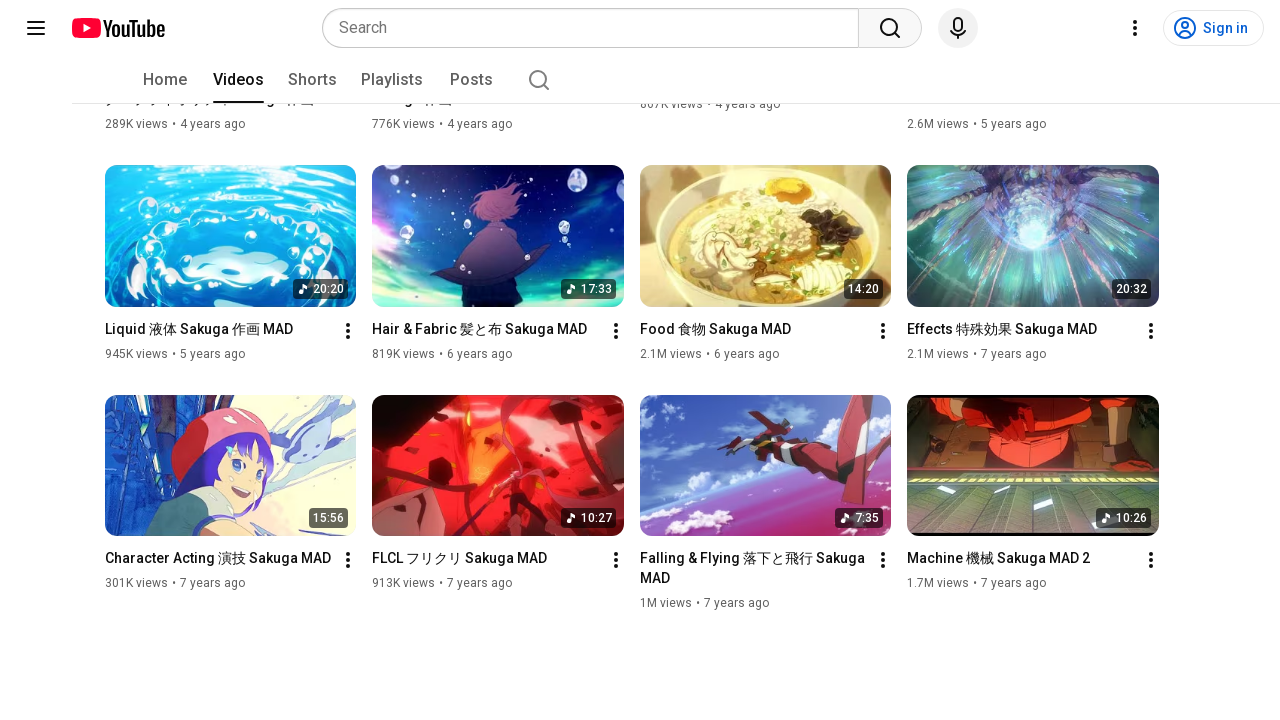